Tests clearing the complete state of all items by checking and then unchecking the toggle-all checkbox

Starting URL: https://demo.playwright.dev/todomvc

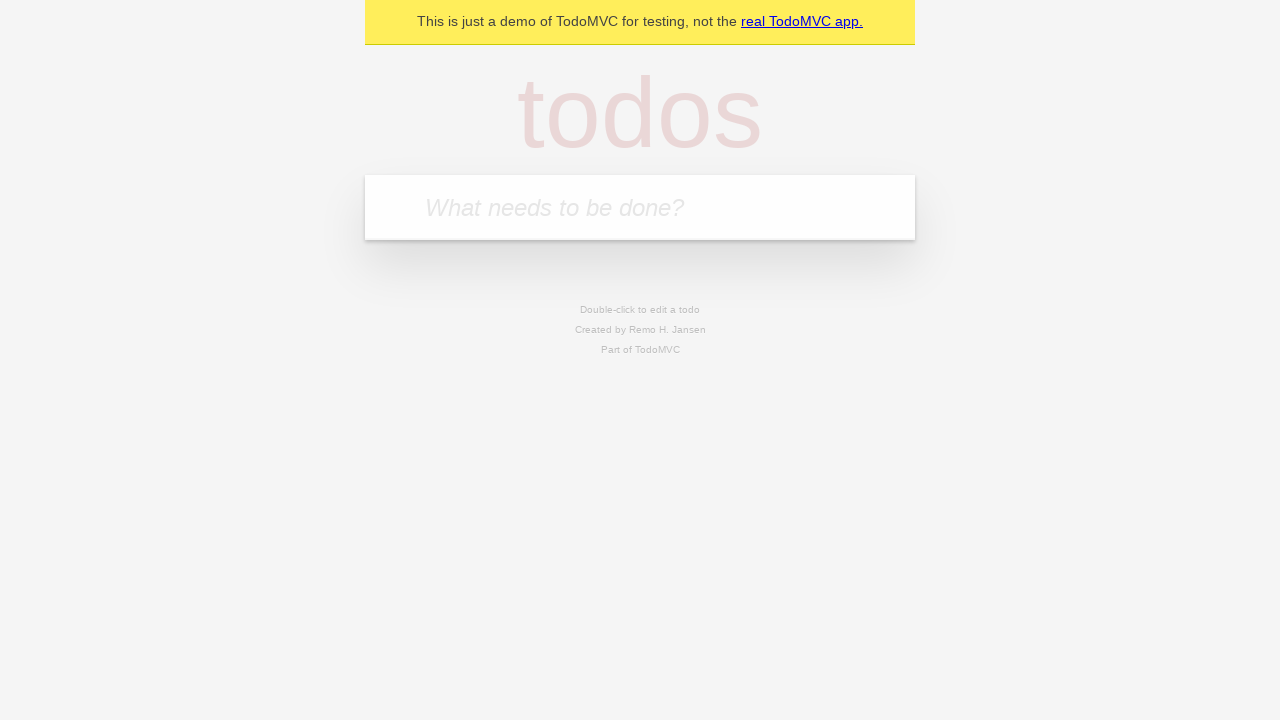

Filled todo input with 'buy some cheese' on internal:attr=[placeholder="What needs to be done?"i]
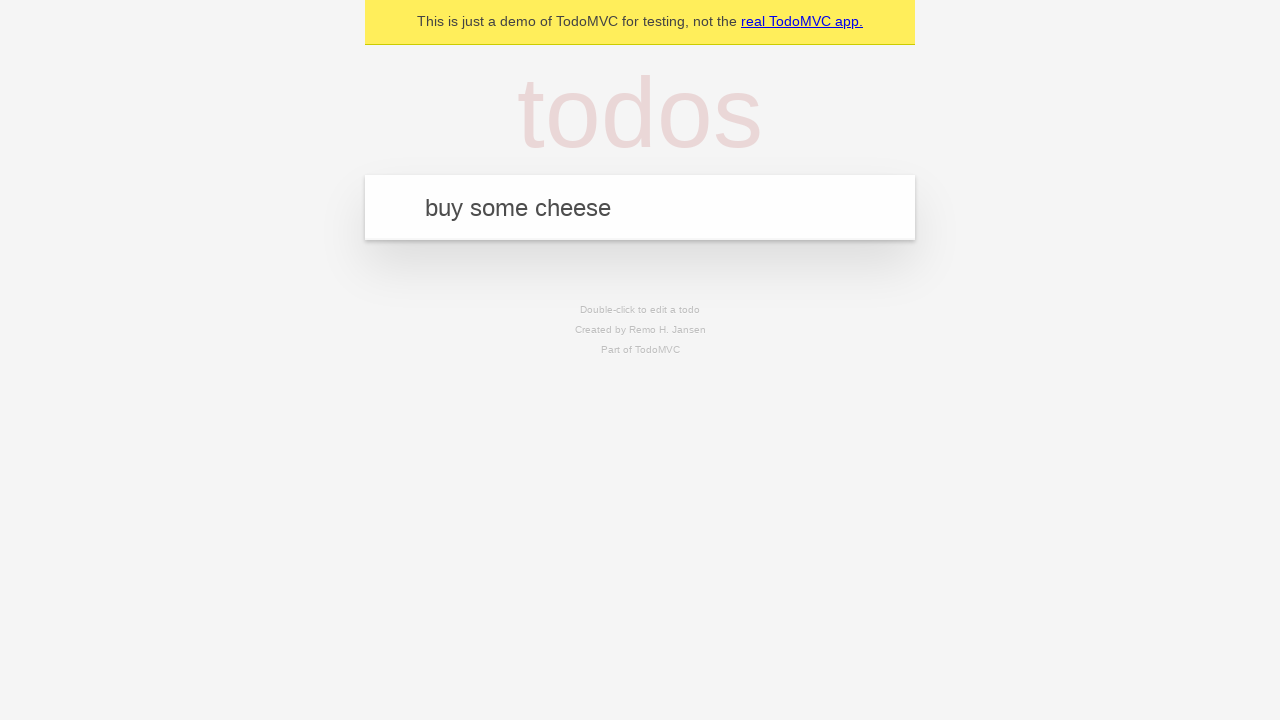

Pressed Enter to add 'buy some cheese' to the todo list on internal:attr=[placeholder="What needs to be done?"i]
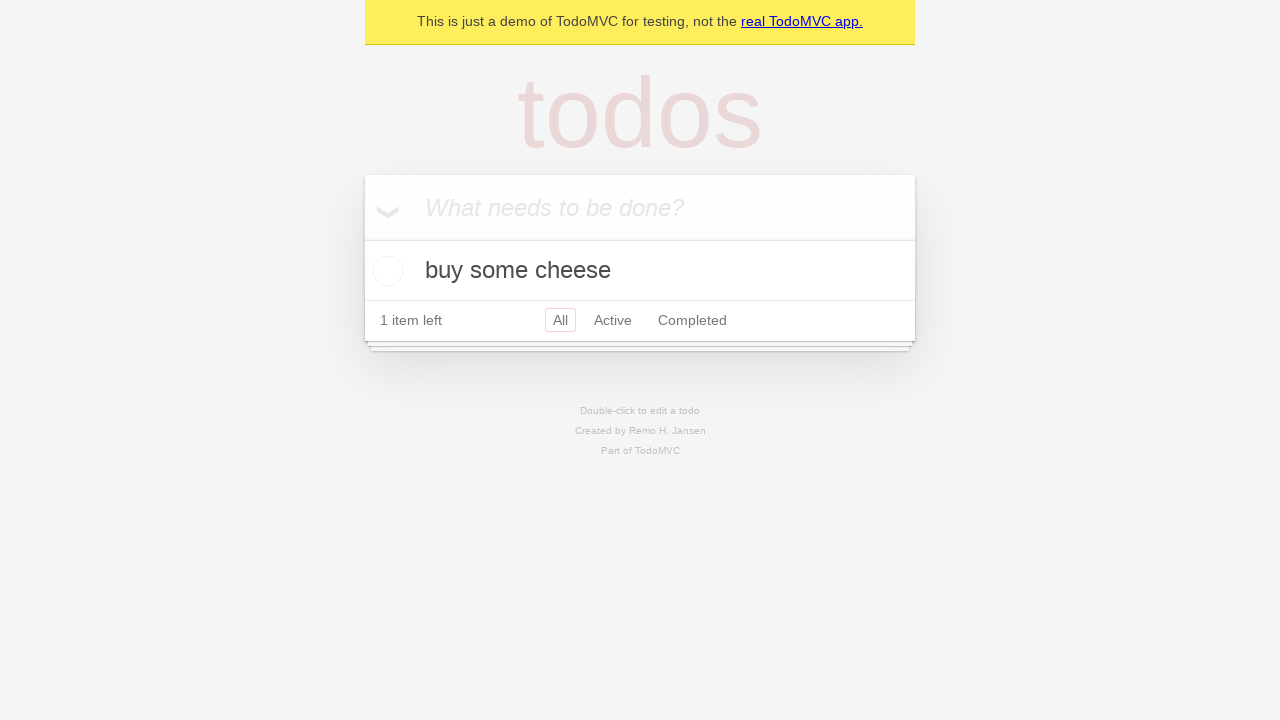

Filled todo input with 'feed the cat' on internal:attr=[placeholder="What needs to be done?"i]
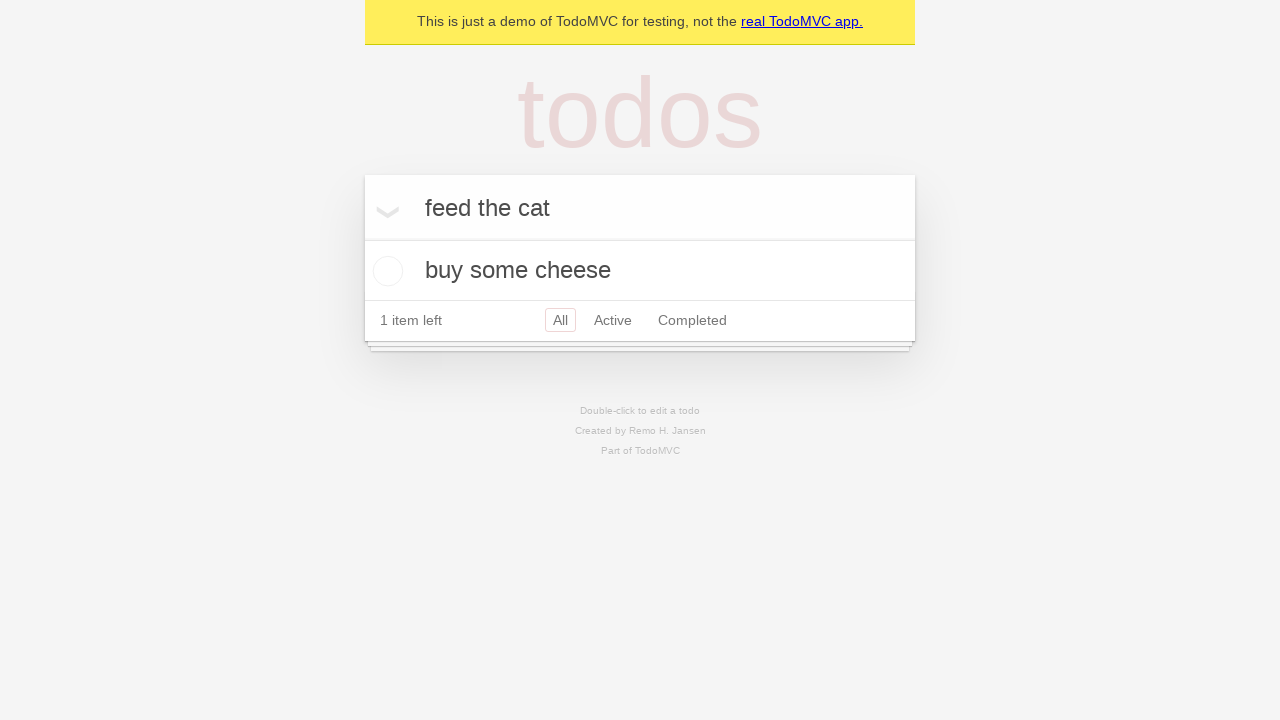

Pressed Enter to add 'feed the cat' to the todo list on internal:attr=[placeholder="What needs to be done?"i]
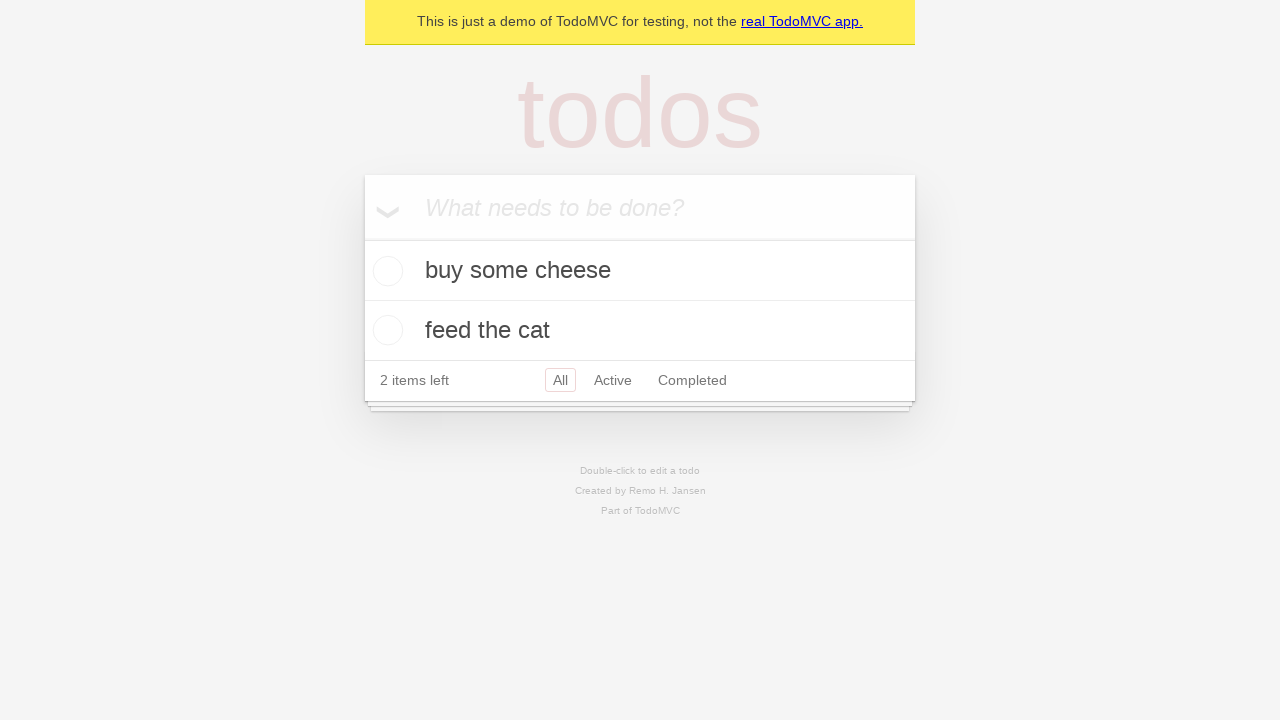

Filled todo input with 'book a doctors appointment' on internal:attr=[placeholder="What needs to be done?"i]
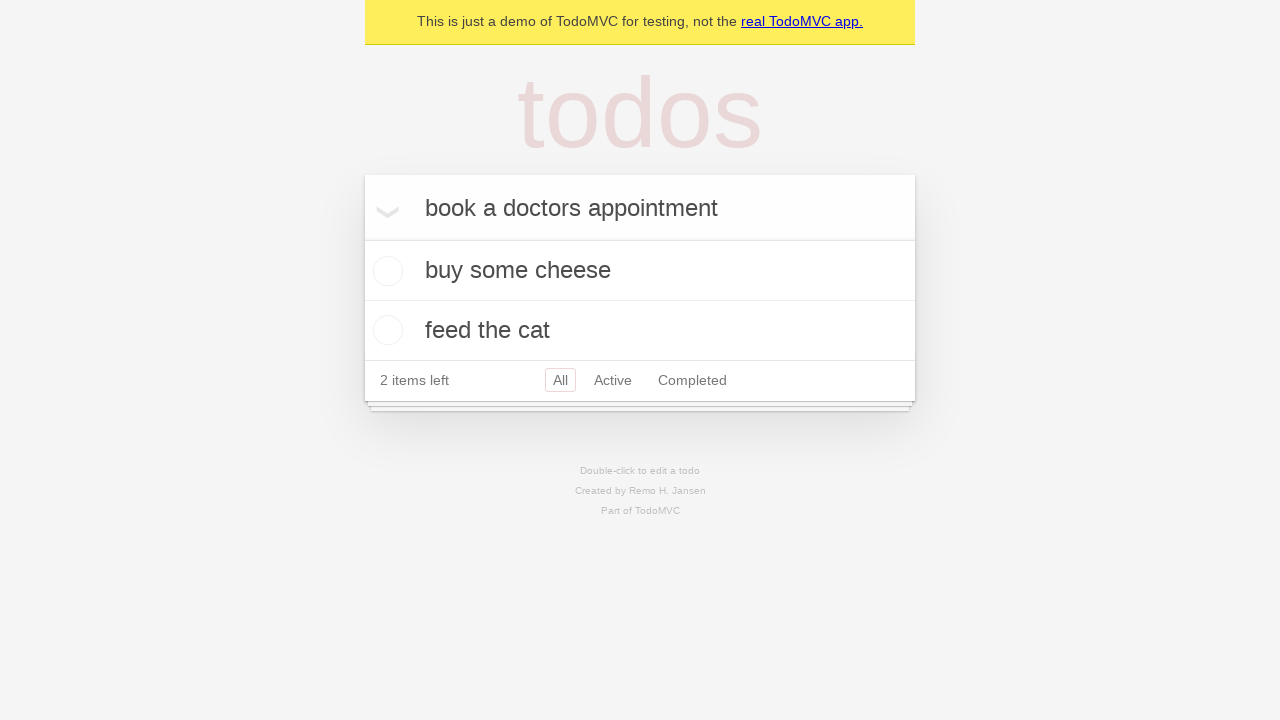

Pressed Enter to add 'book a doctors appointment' to the todo list on internal:attr=[placeholder="What needs to be done?"i]
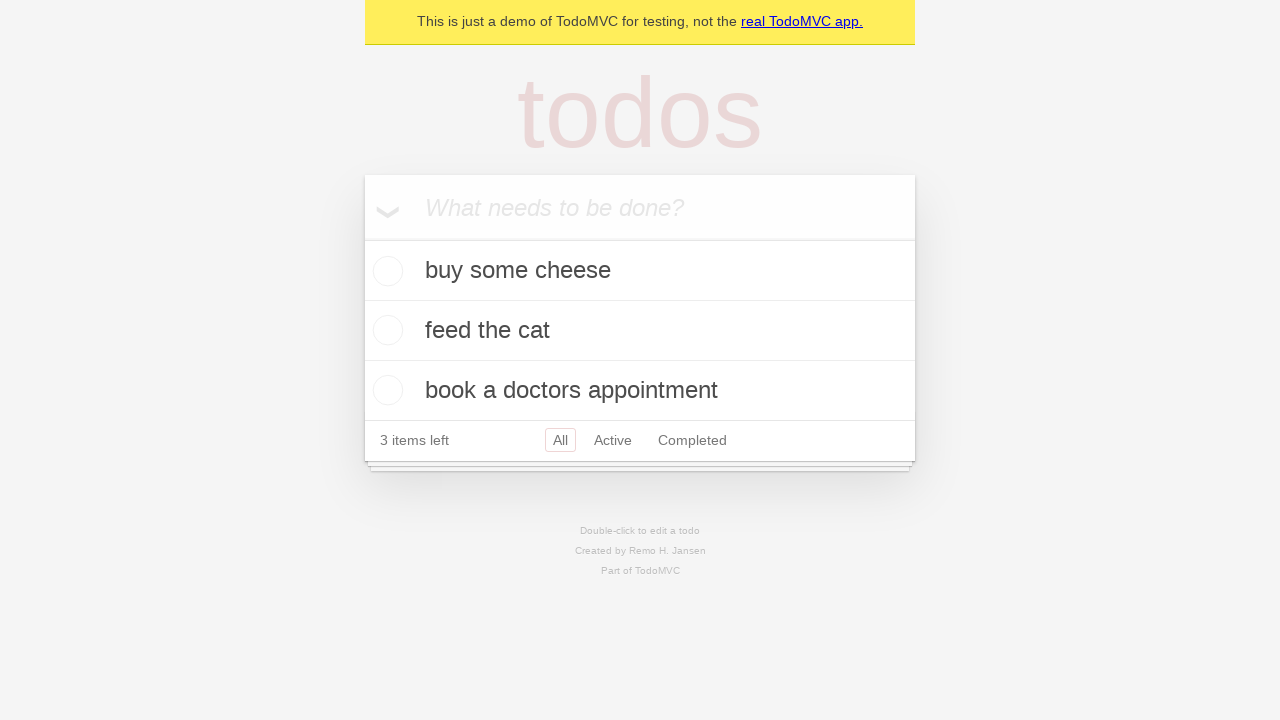

Checked the toggle-all checkbox to mark all items as complete at (362, 238) on internal:label="Mark all as complete"i
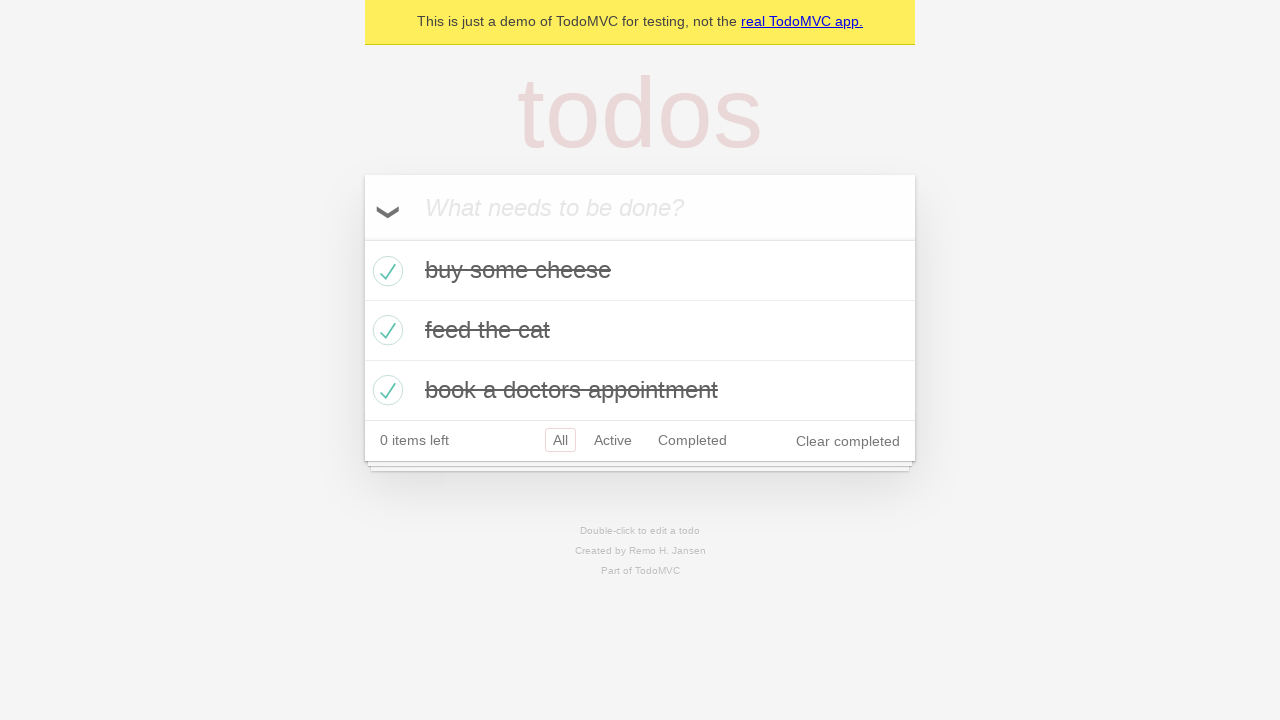

Unchecked the toggle-all checkbox to clear the complete state of all items at (362, 238) on internal:label="Mark all as complete"i
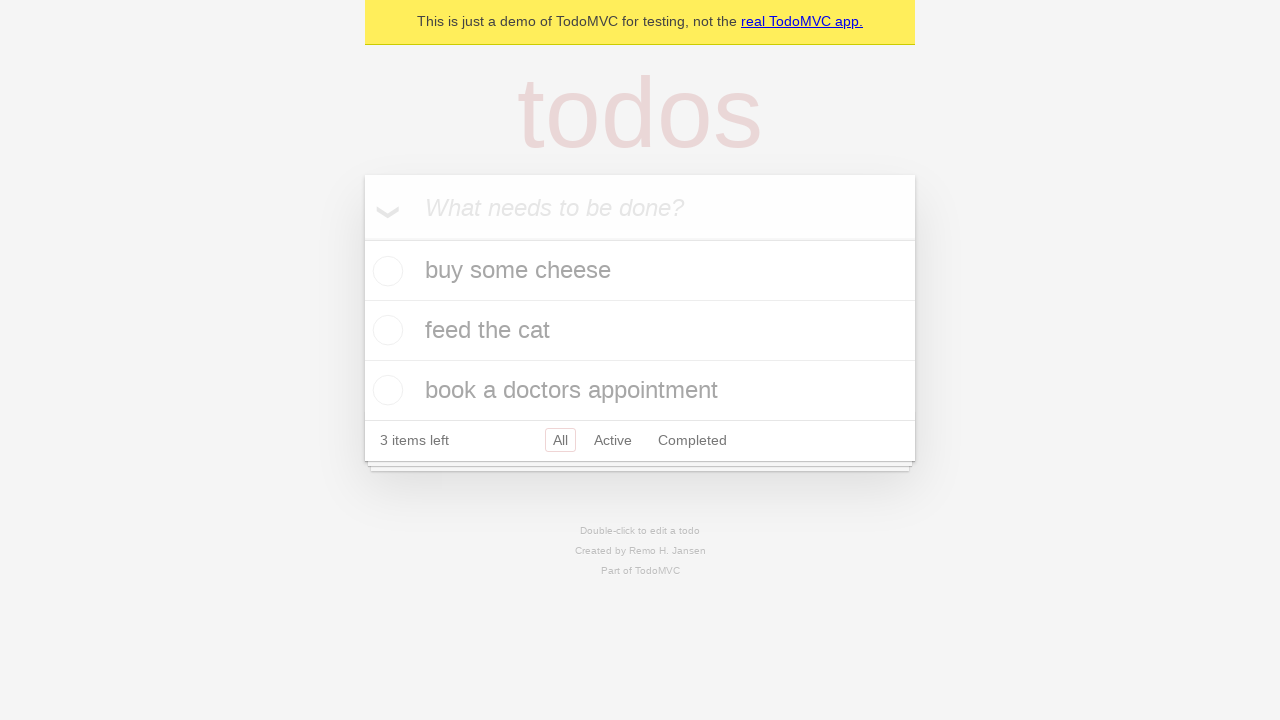

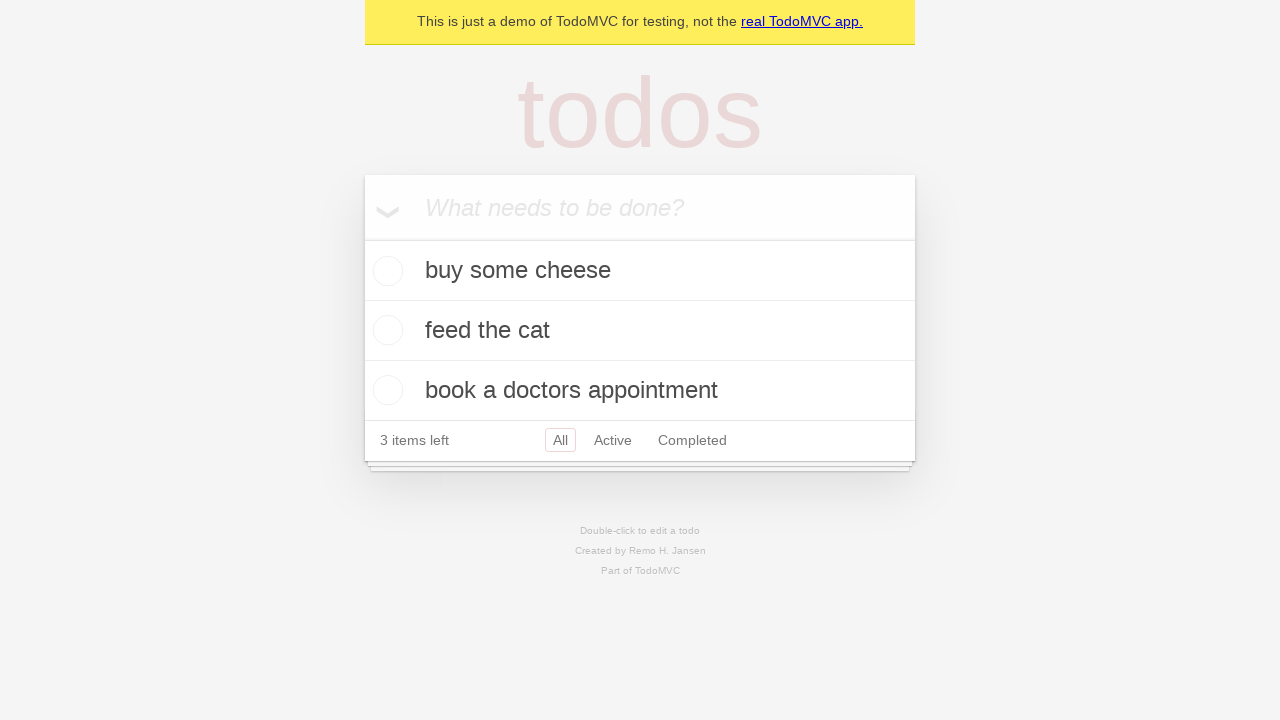